Tests window switching functionality by clicking a link that opens in a new tab, verifying content in the new tab, and then switching back to the original tab to verify content there

Starting URL: https://the-internet.herokuapp.com/iframe

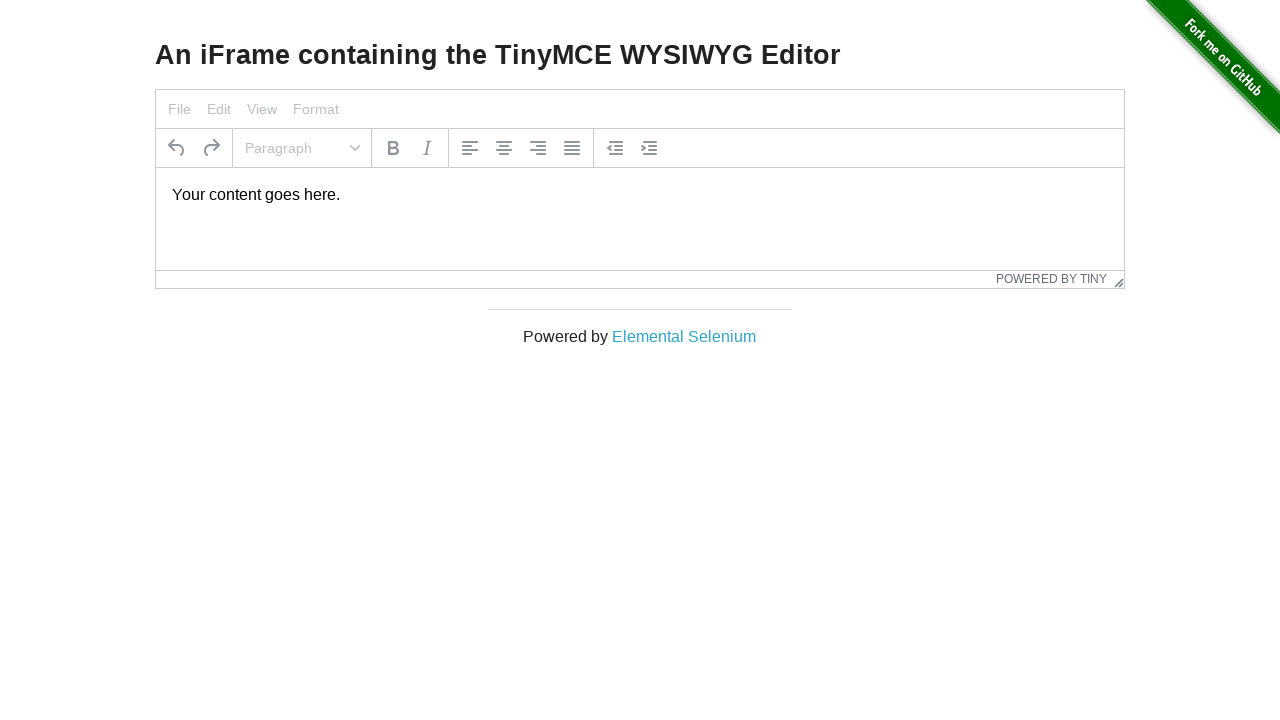

Stored original page reference
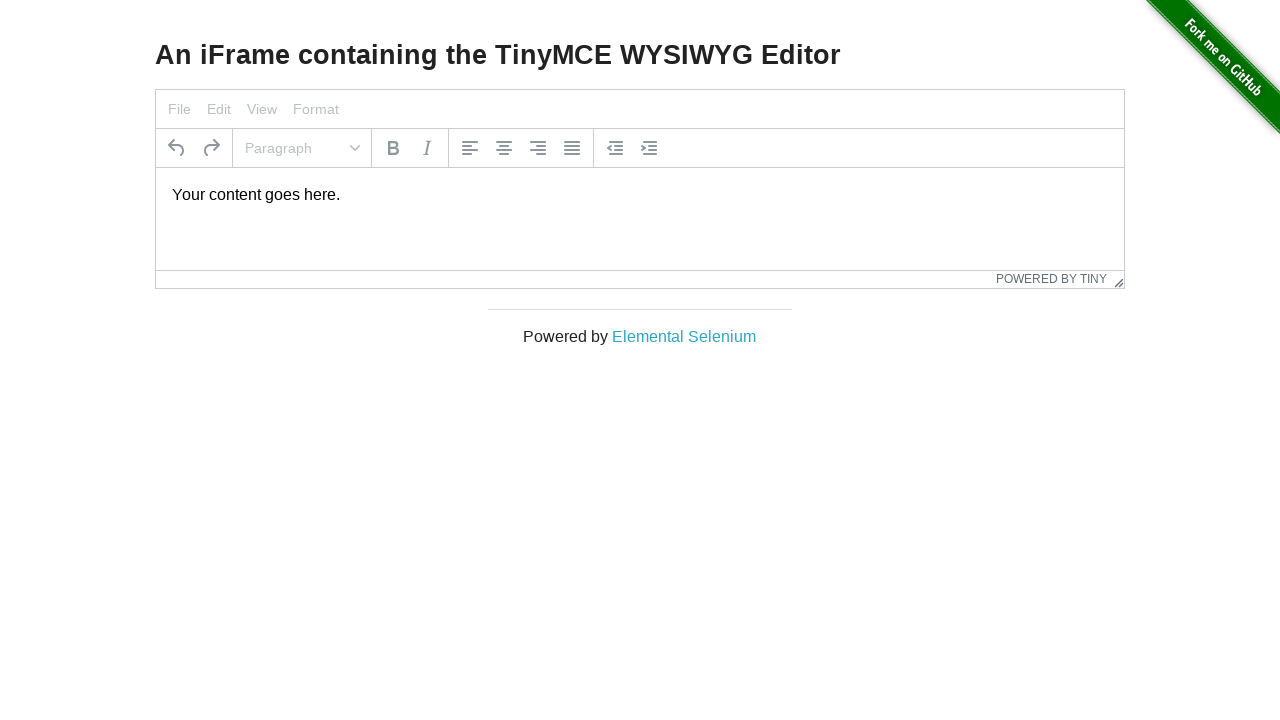

Clicked Elemental Selenium link to open new tab at (684, 336) on text=Elemental Selenium
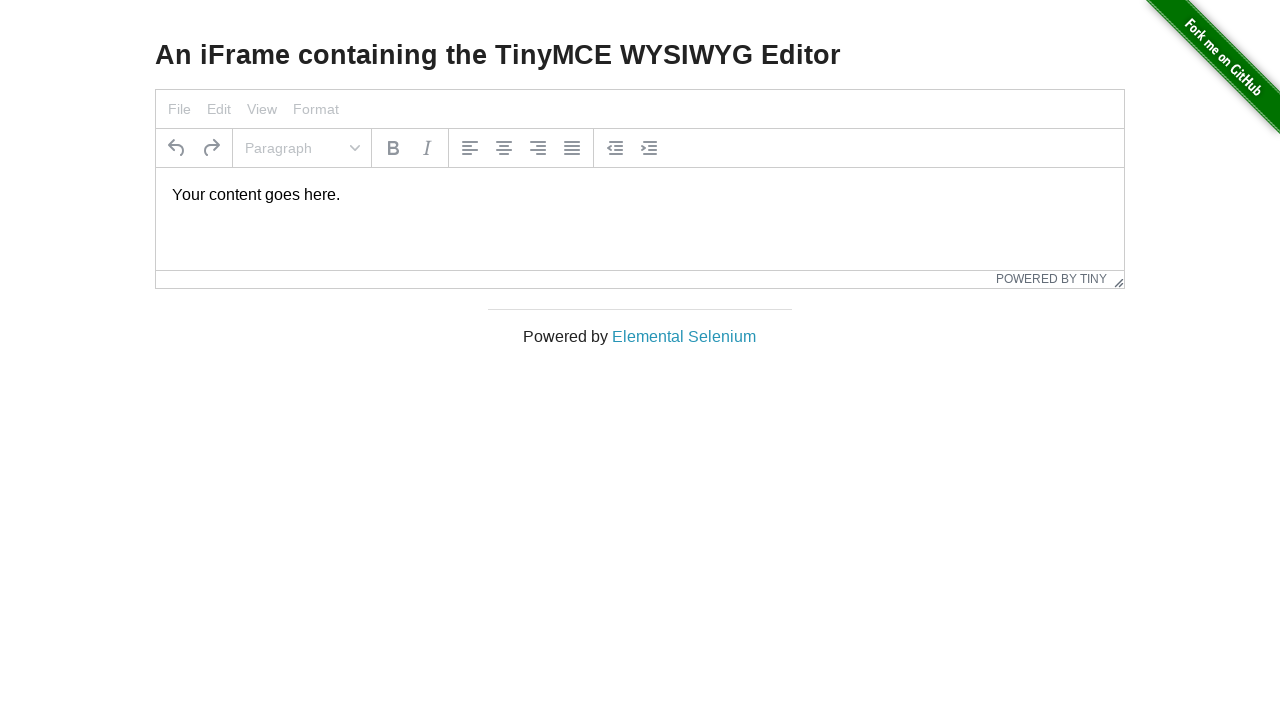

Captured new page object from context
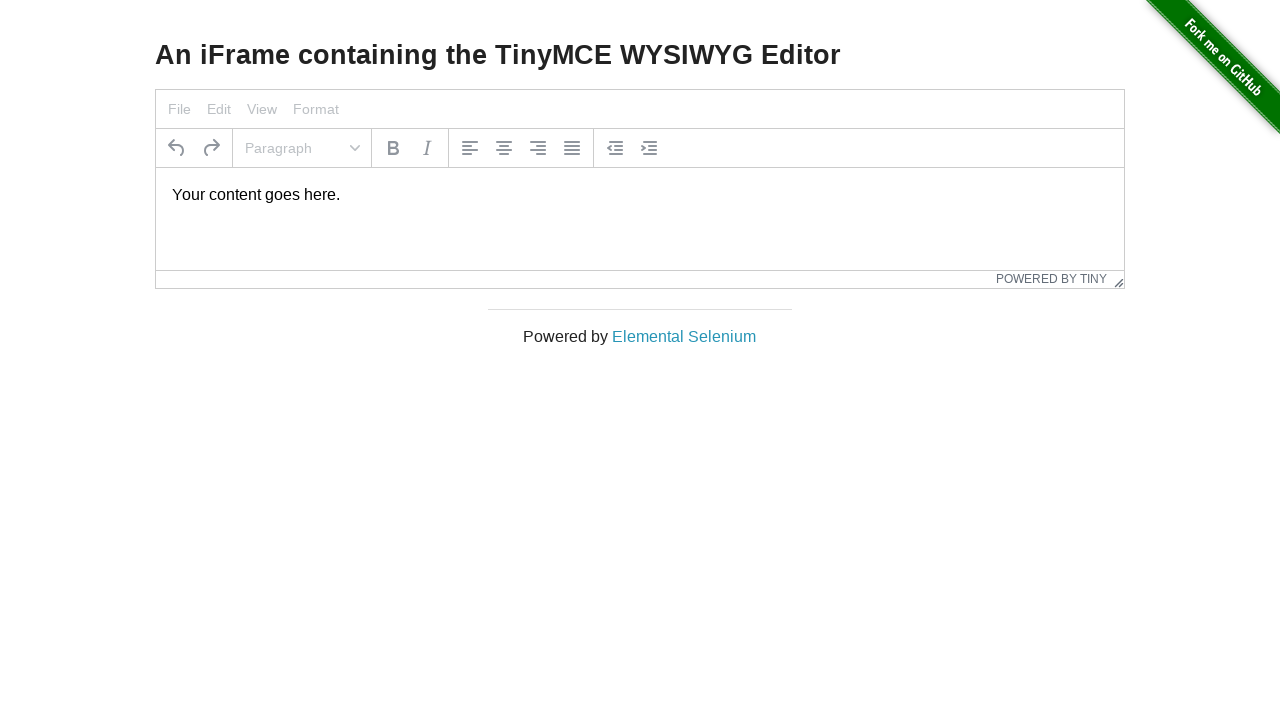

New page loaded and ready
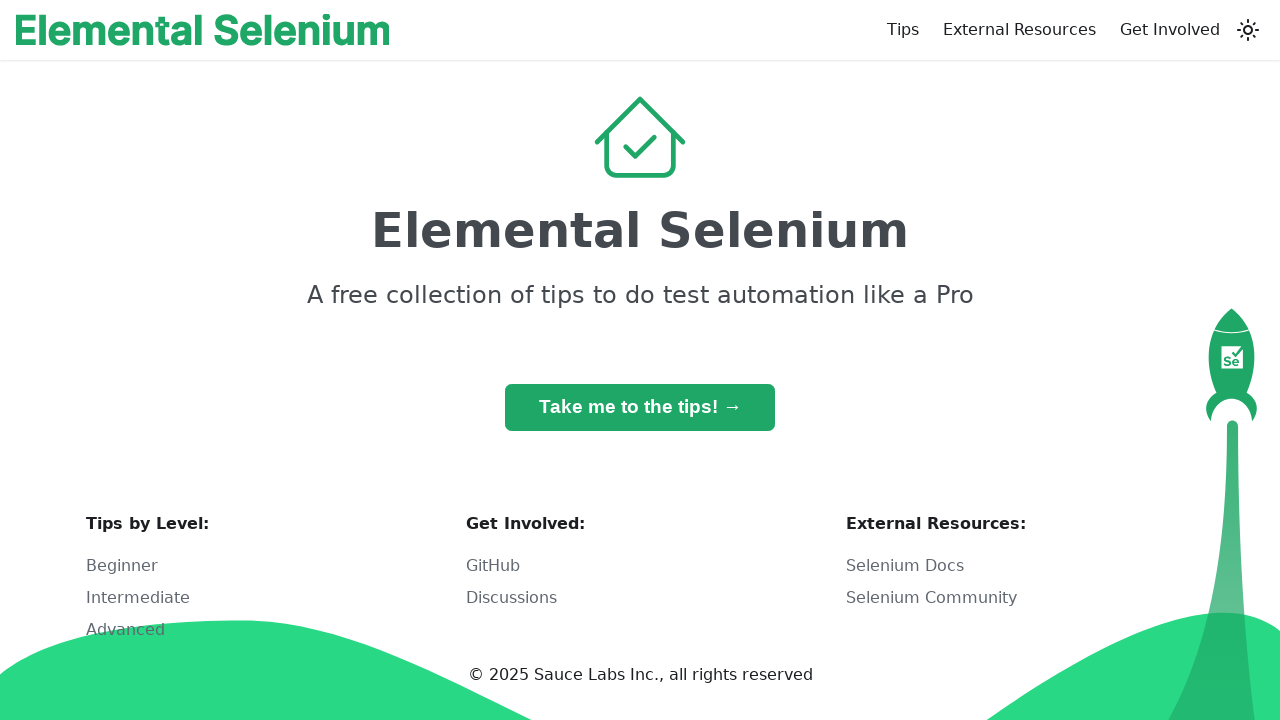

Verified 'Elemental Selenium' heading is visible on new page
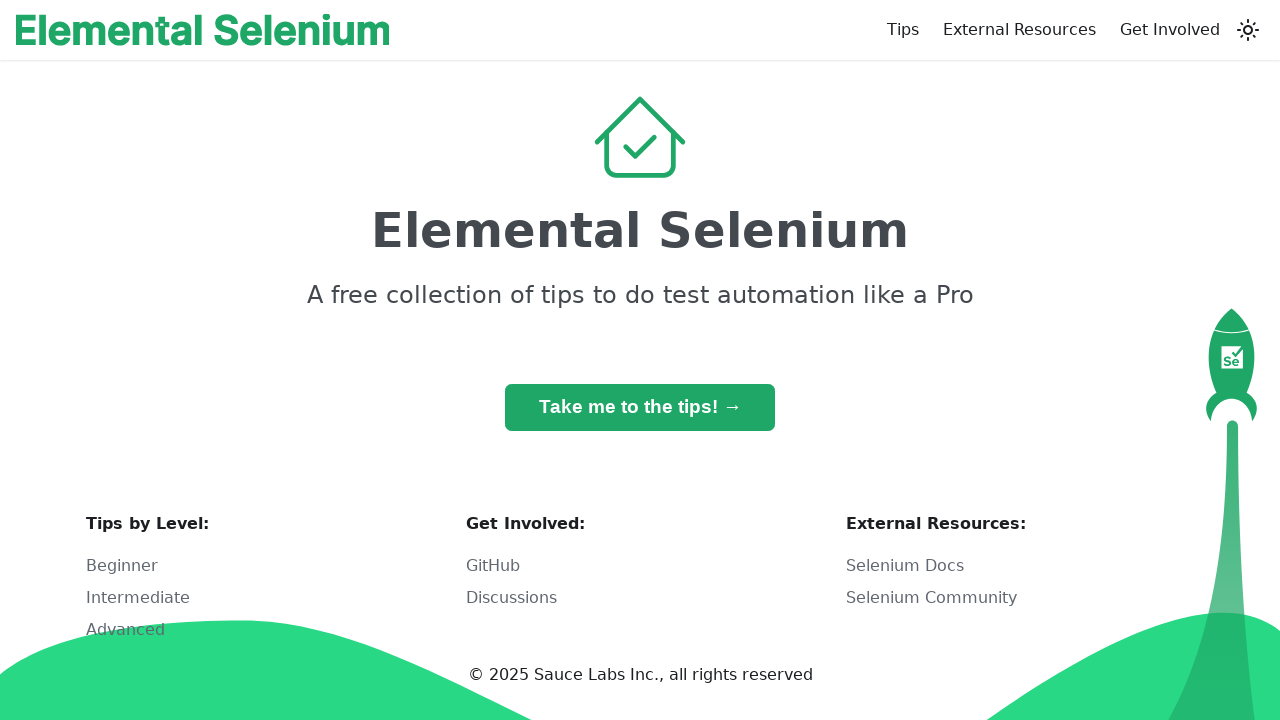

Confirmed 'Elemental Selenium' heading text content matches expected value
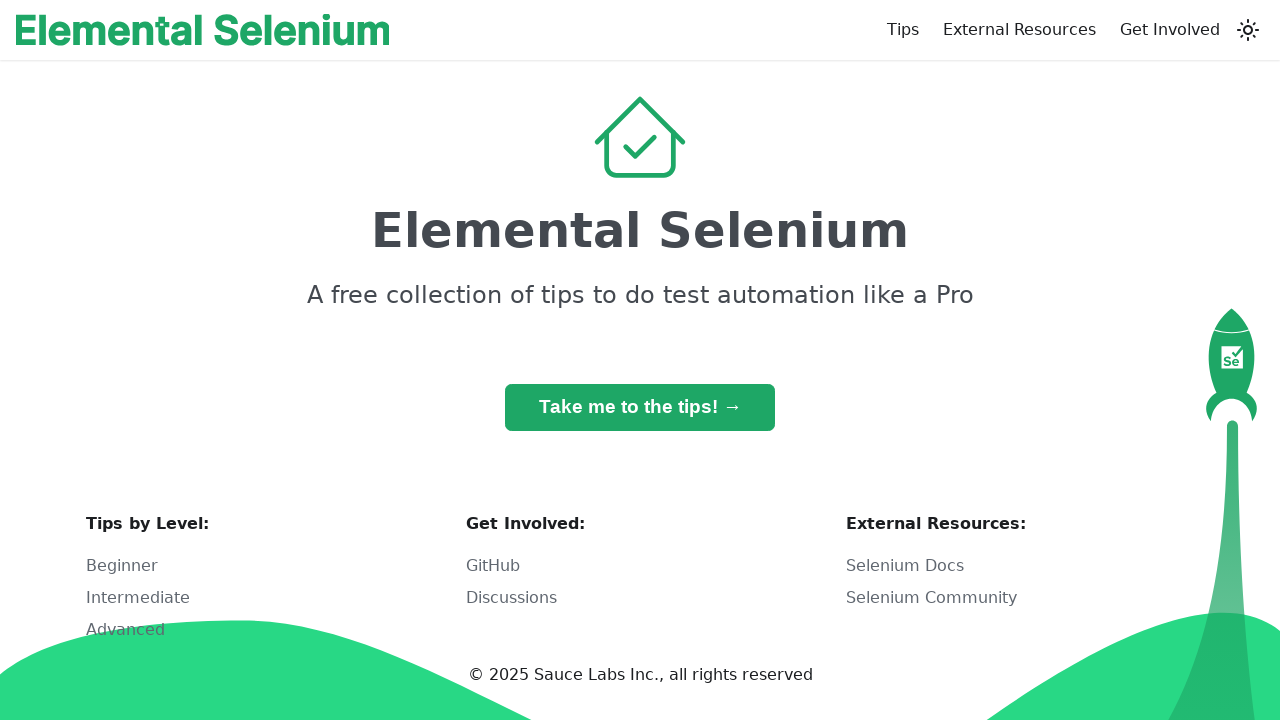

Verified iframe heading is visible on original page
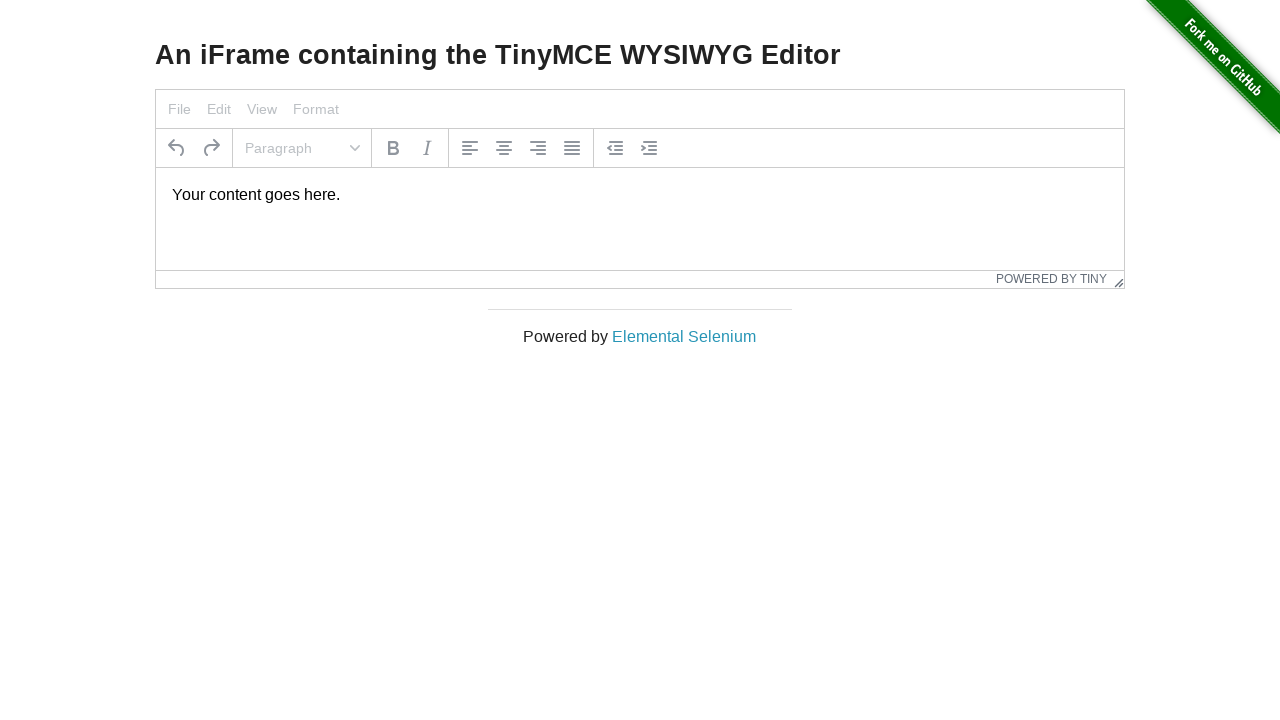

Confirmed iframe heading text content matches expected value on original page
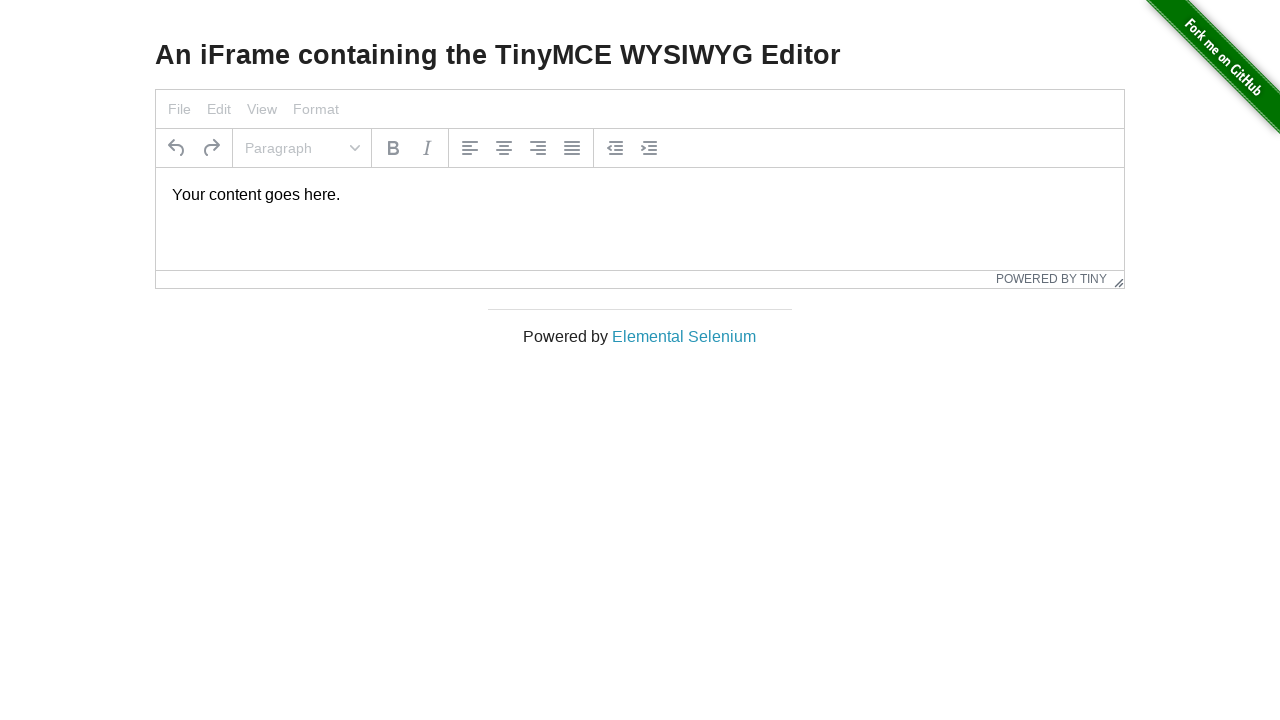

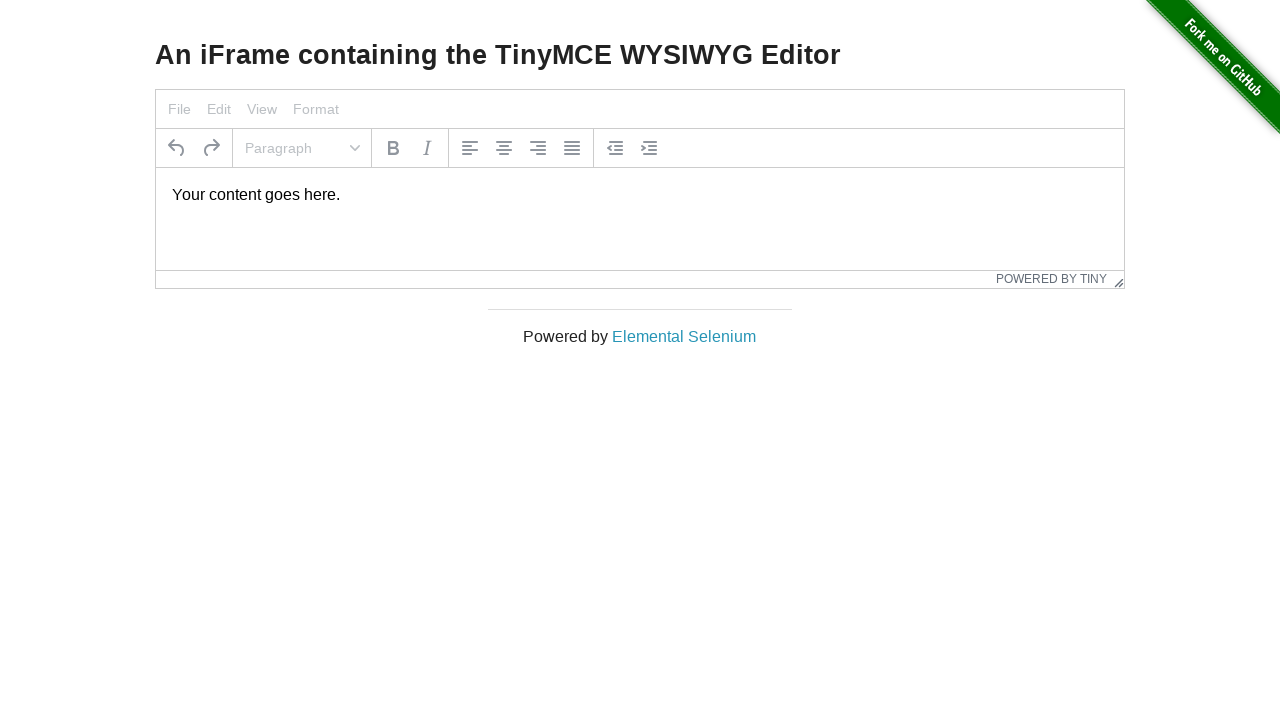